Navigates to the Hololive talents page, waits for talent links to load, then visits the first talent's page and verifies their profile information (name, image, schedule) loads correctly.

Starting URL: https://hololive.hololivepro.com/en/talents

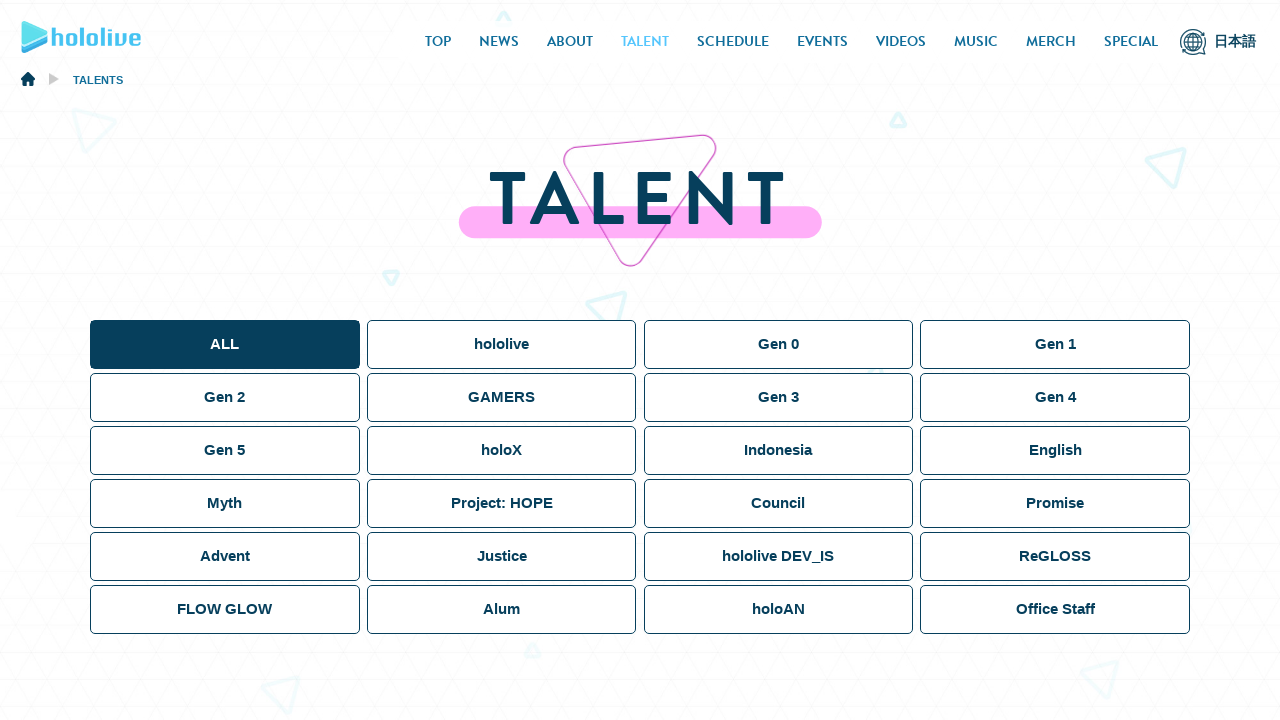

Waited for talent links to load on the main talents page
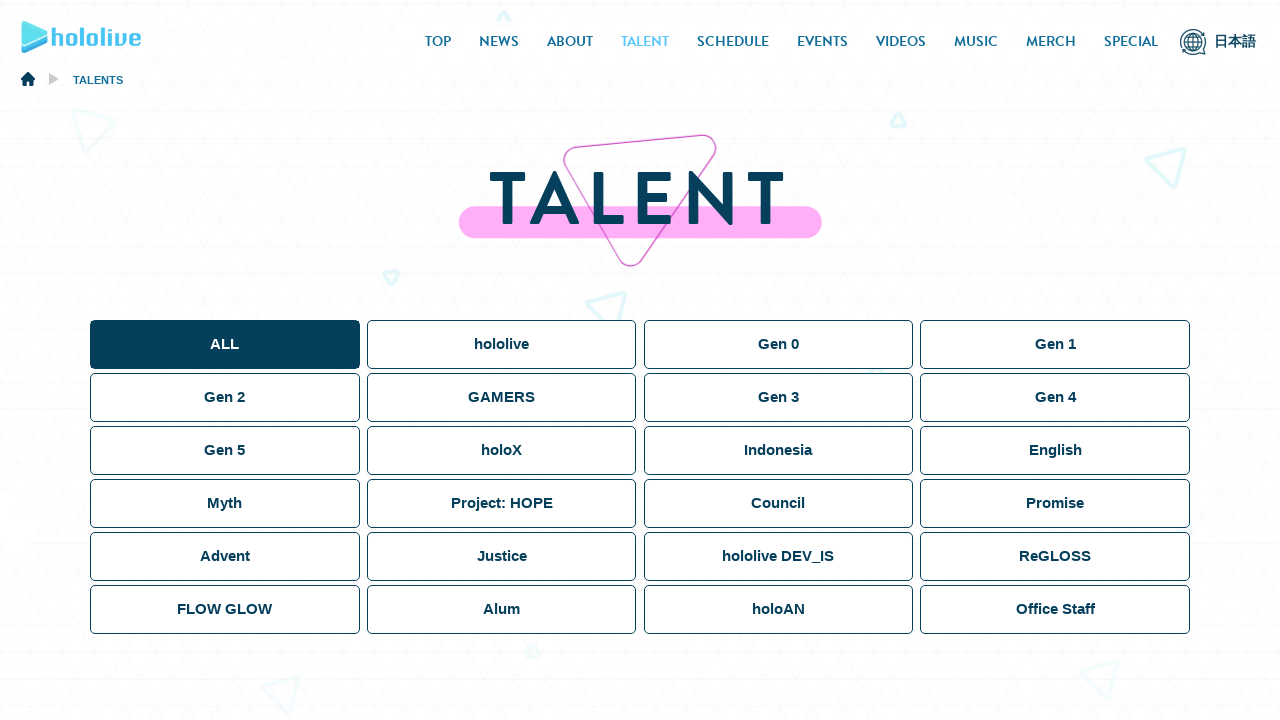

Retrieved all talent links from the page
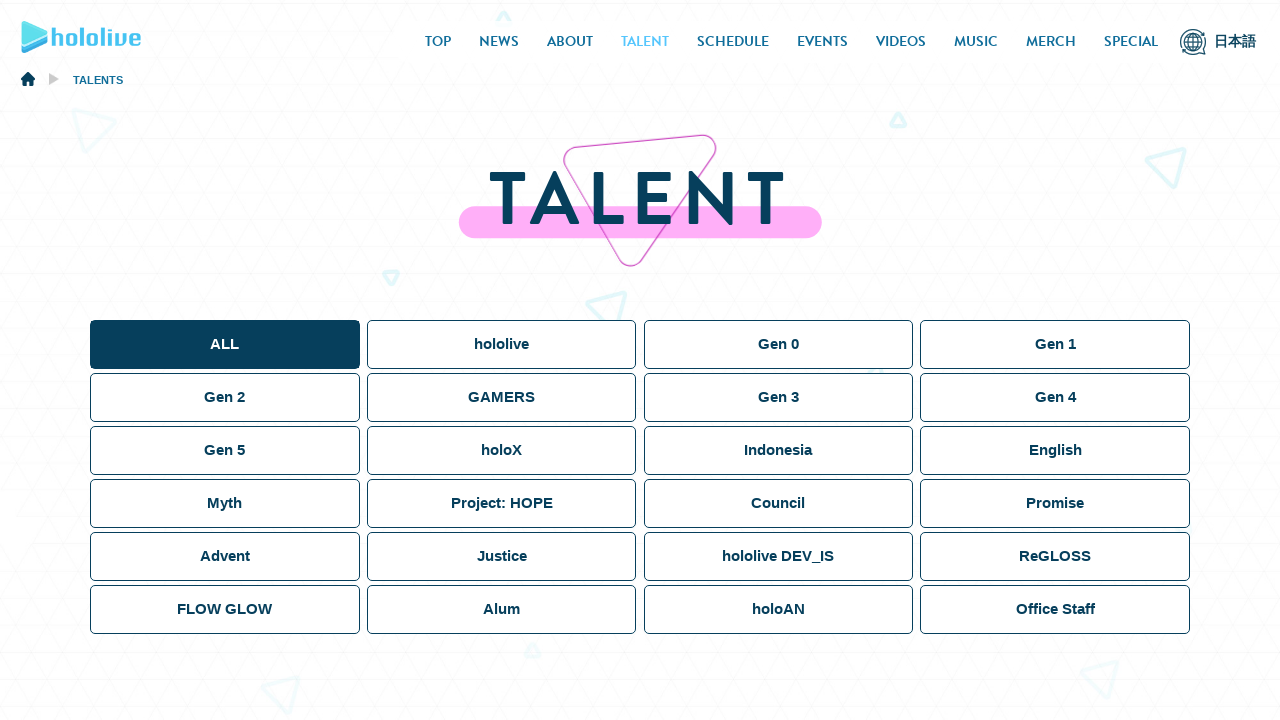

Found first talent URL: https://hololive.hololivepro.com/en/talents/tokino-sora/
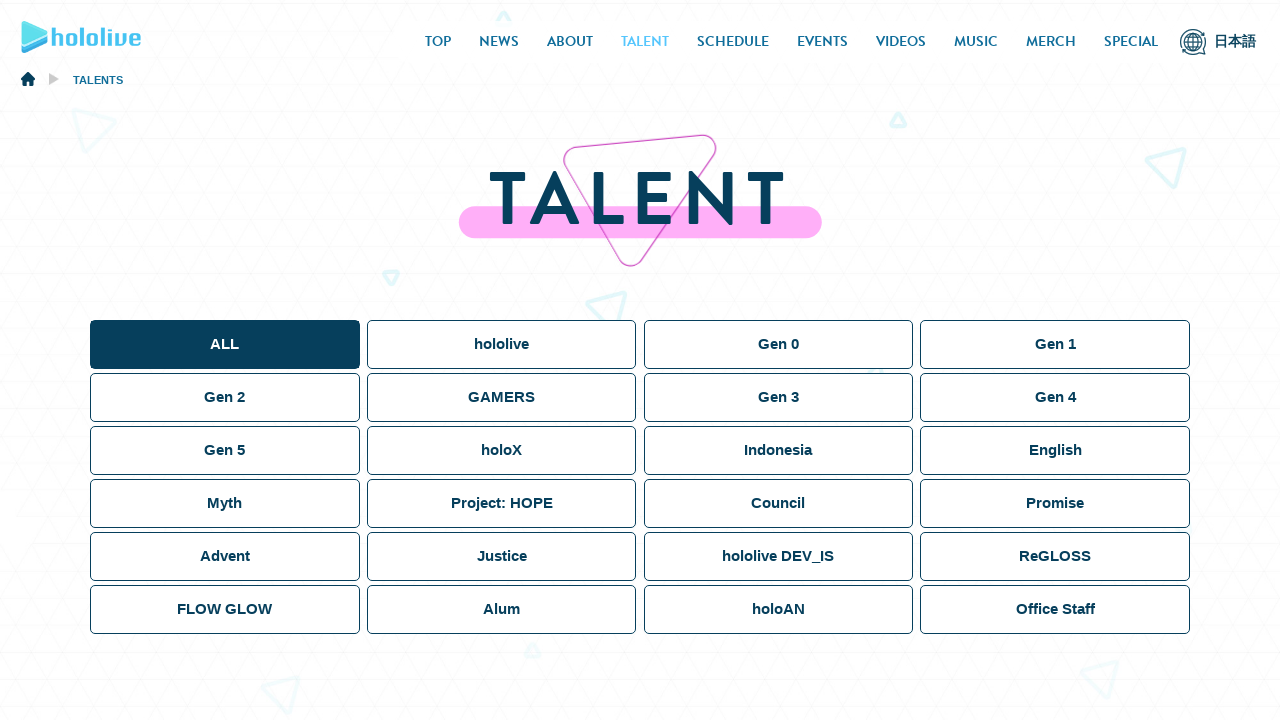

Navigated to the first talent's page
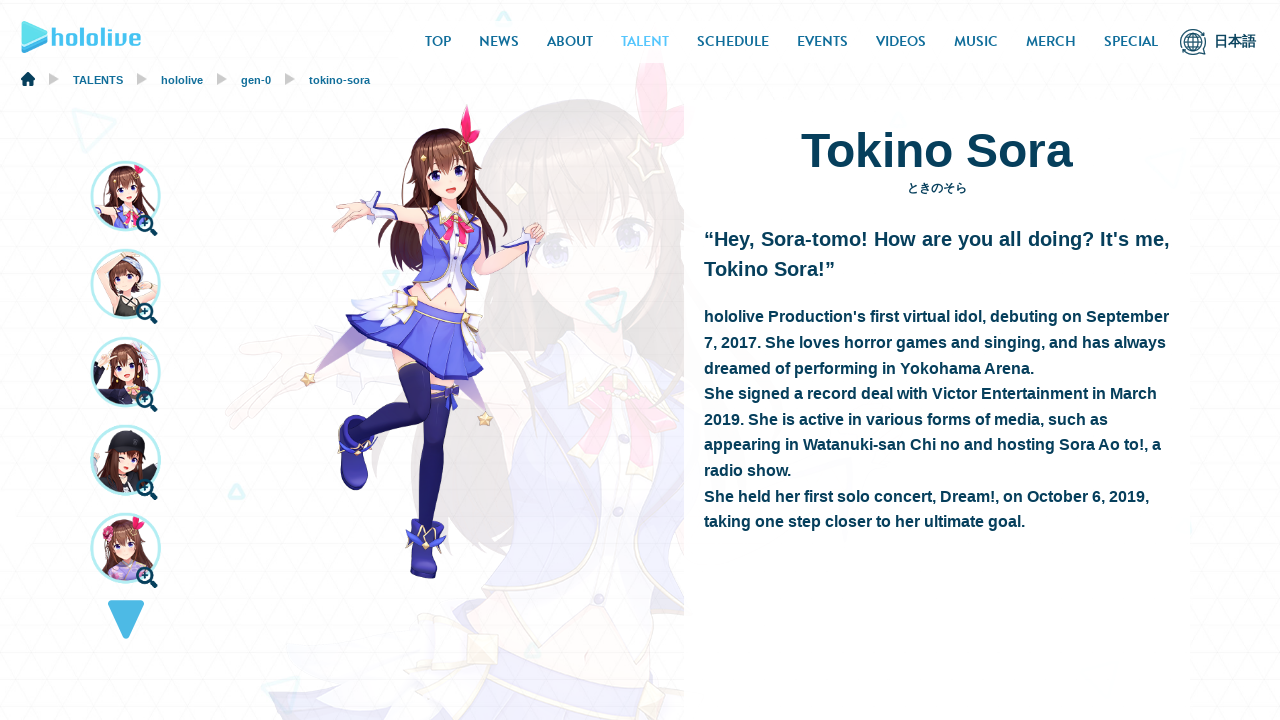

Waited for talent name (h1) to load
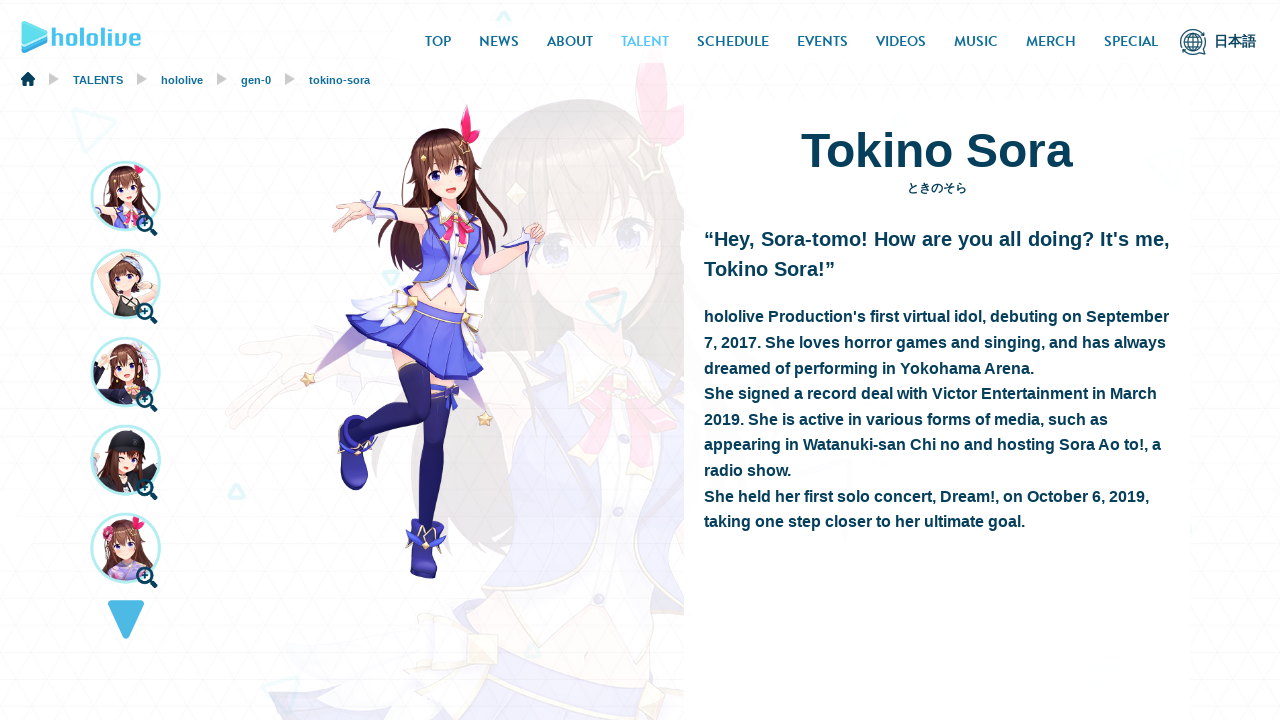

Waited for talent image to load
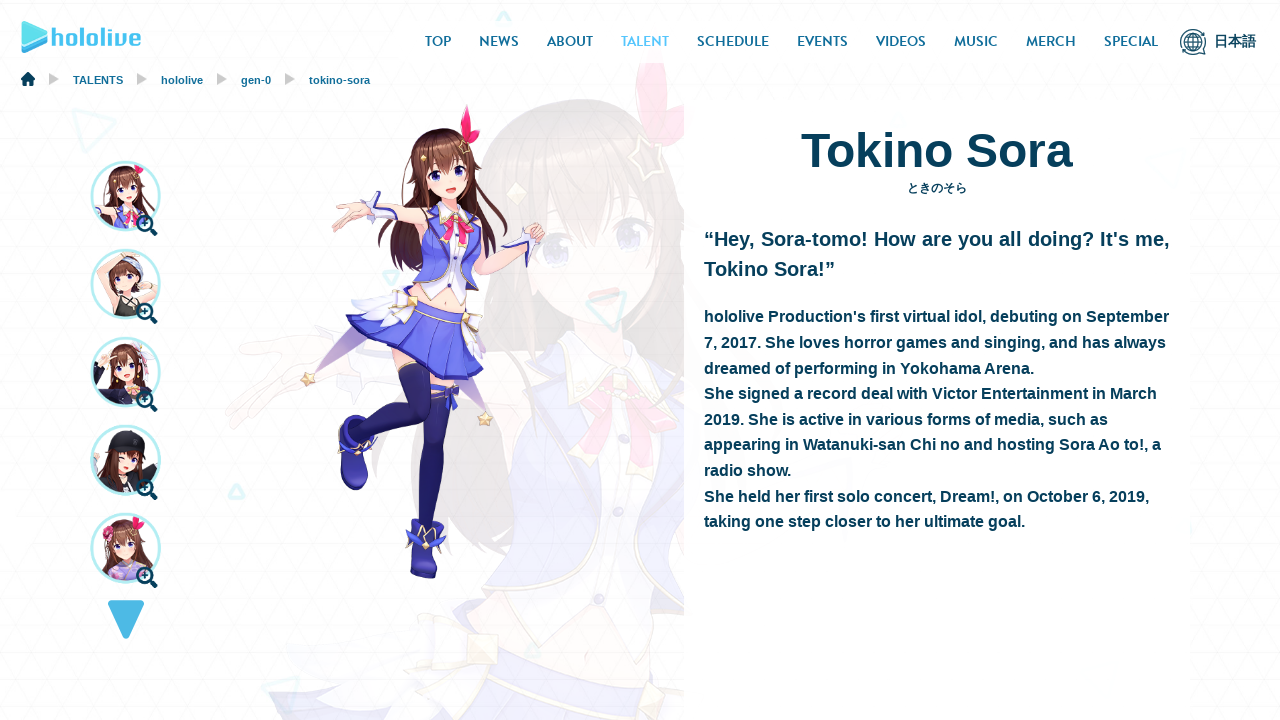

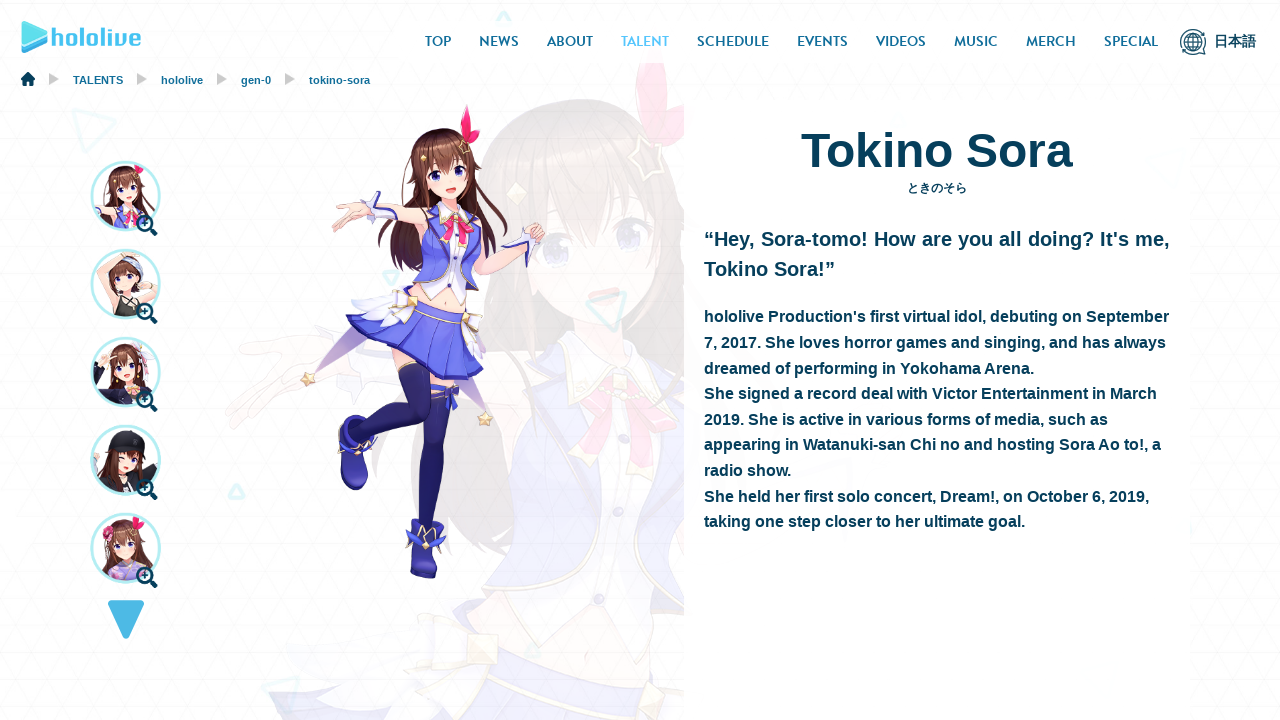